Navigates to sign-in page and verifies the password field has the correct placeholder text

Starting URL: https://cannatrader-frontend.vercel.app/home

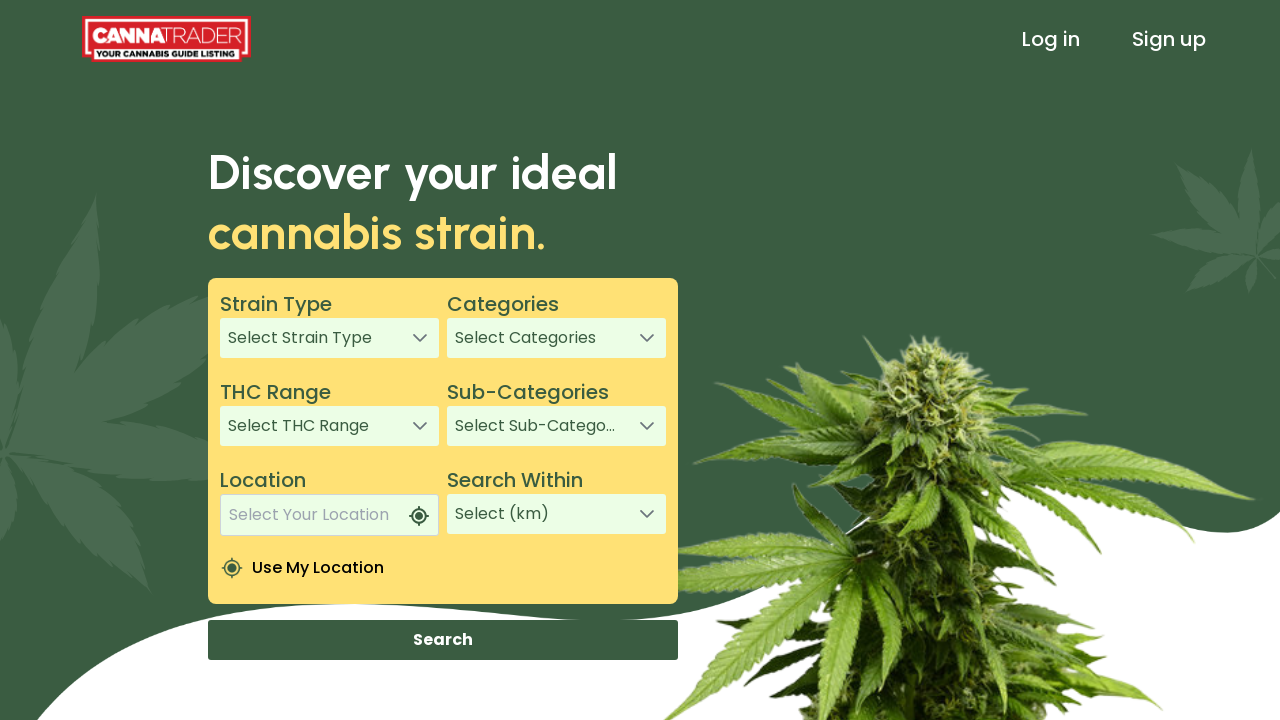

Clicked sign in link in header at (1051, 39) on xpath=/html/body/app-root/app-header/div[1]/header/div[3]/a[1]
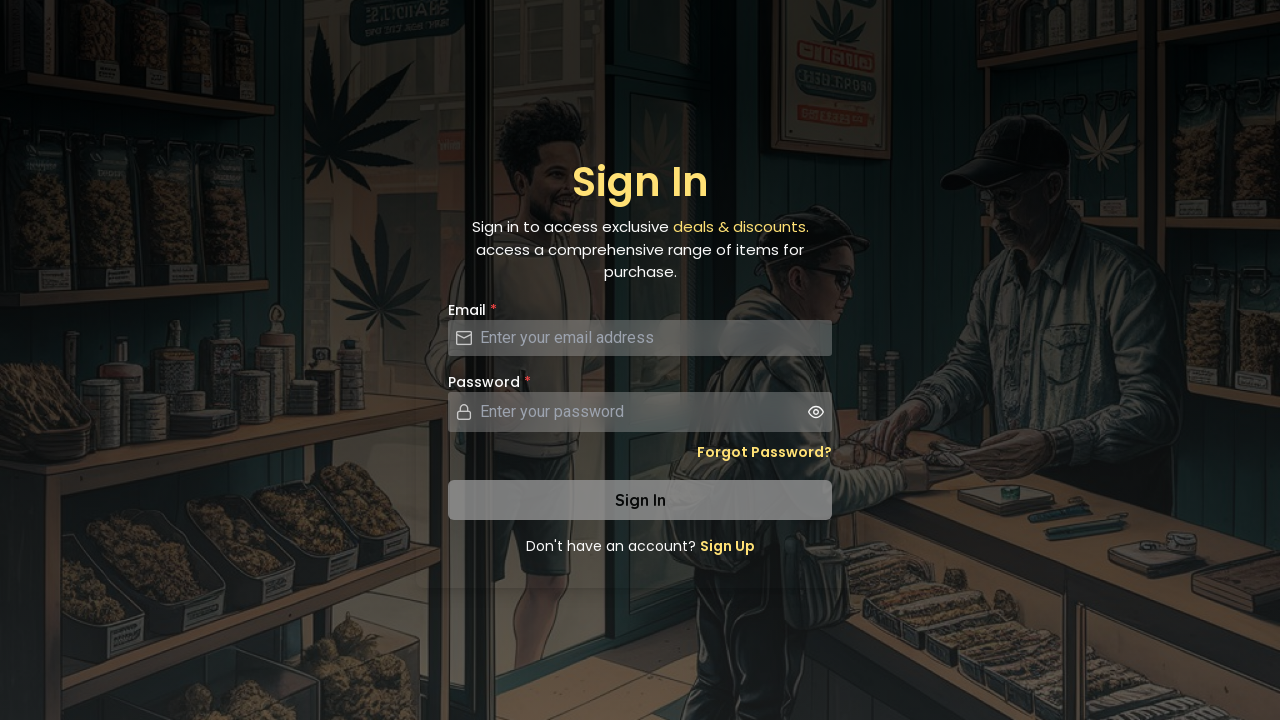

Located password input field
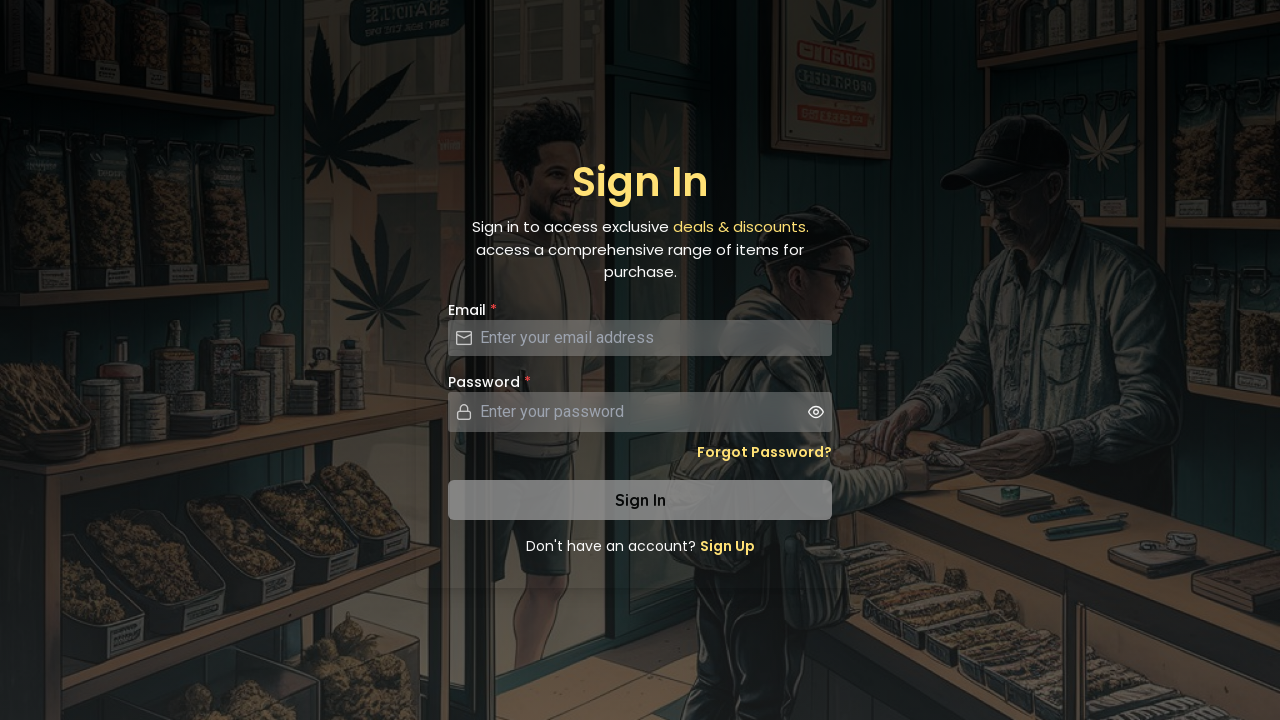

Verified password field has correct placeholder text 'Enter your password'
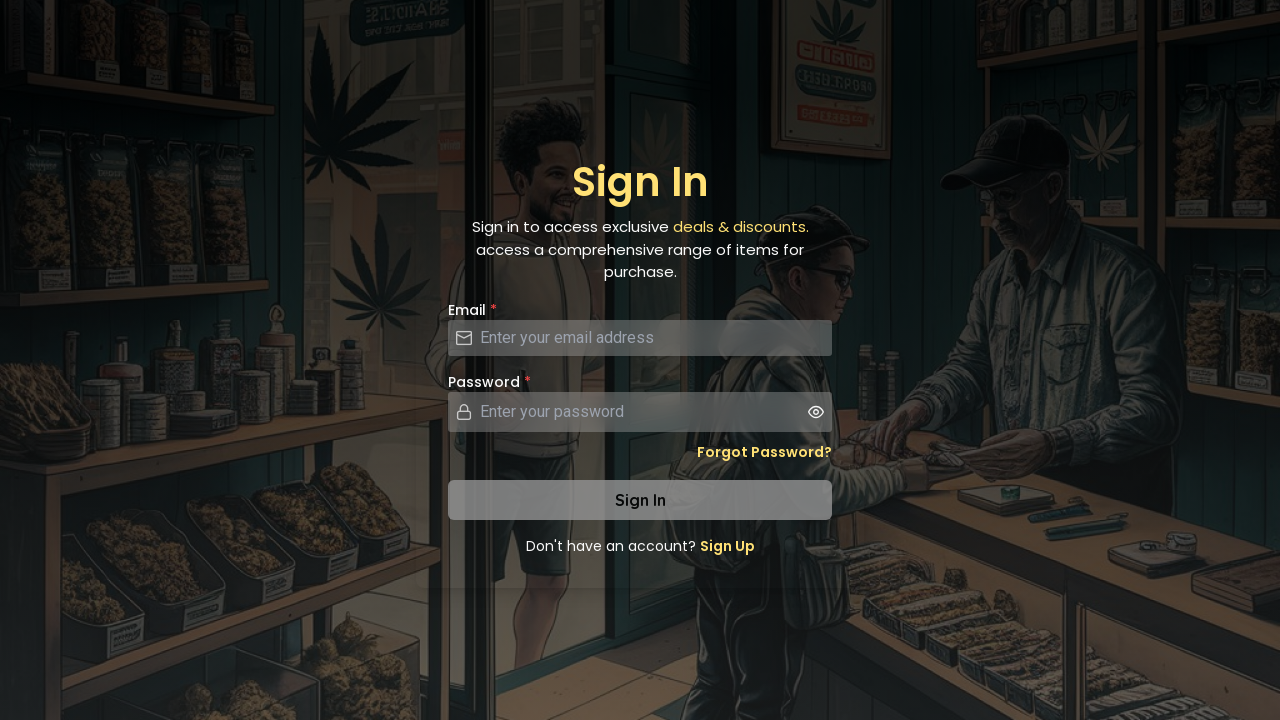

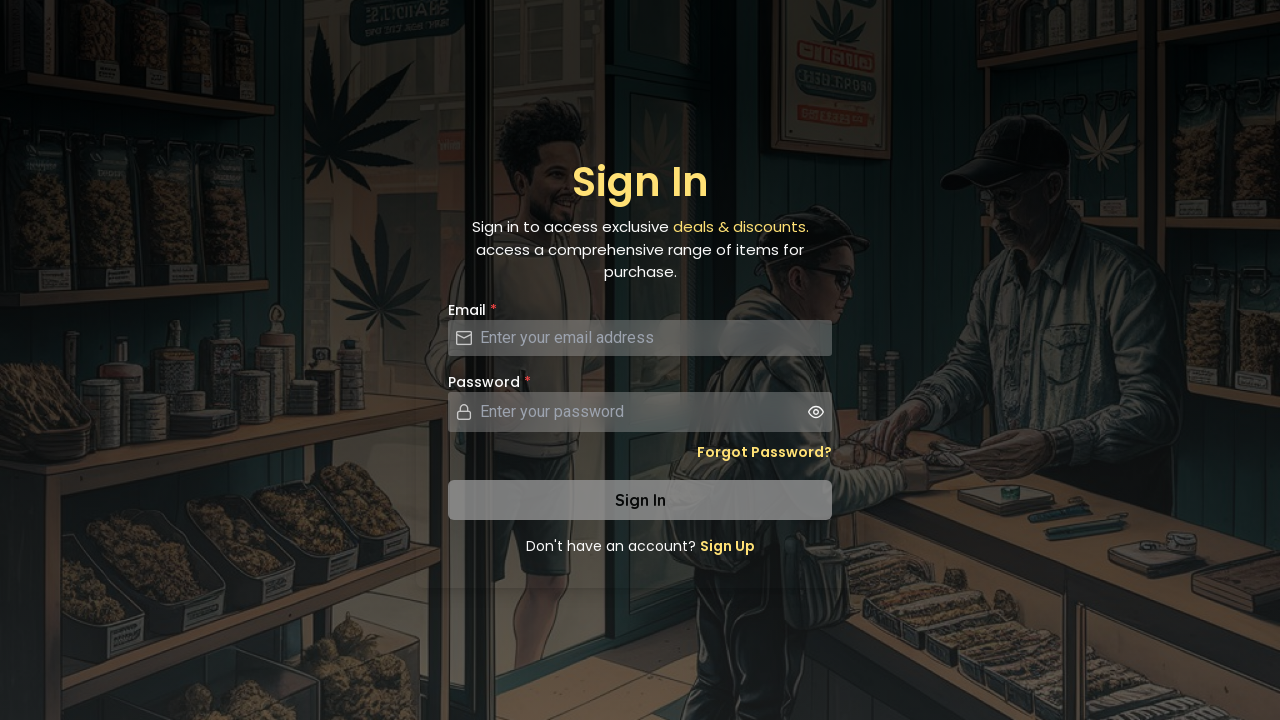